Opens the Next UK website and waits for the page to load

Starting URL: https://www2.next.co.uk/

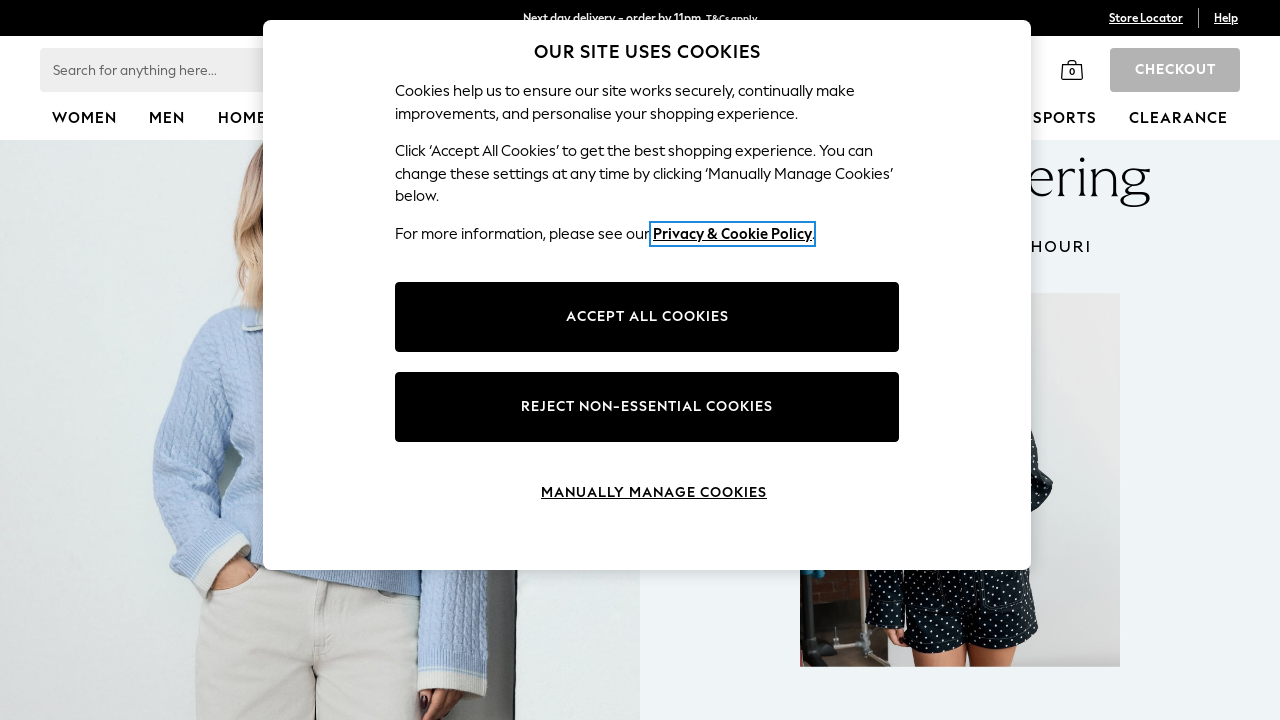

Navigated to Next UK website
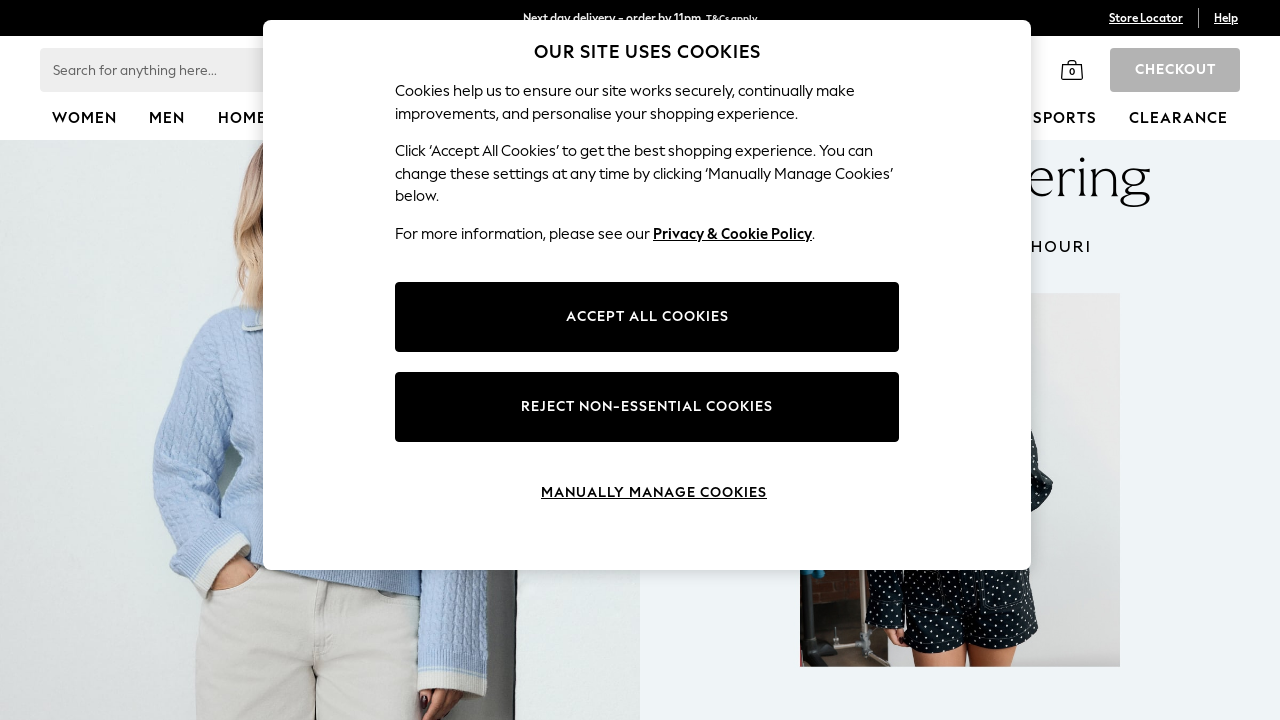

Page DOM content loaded
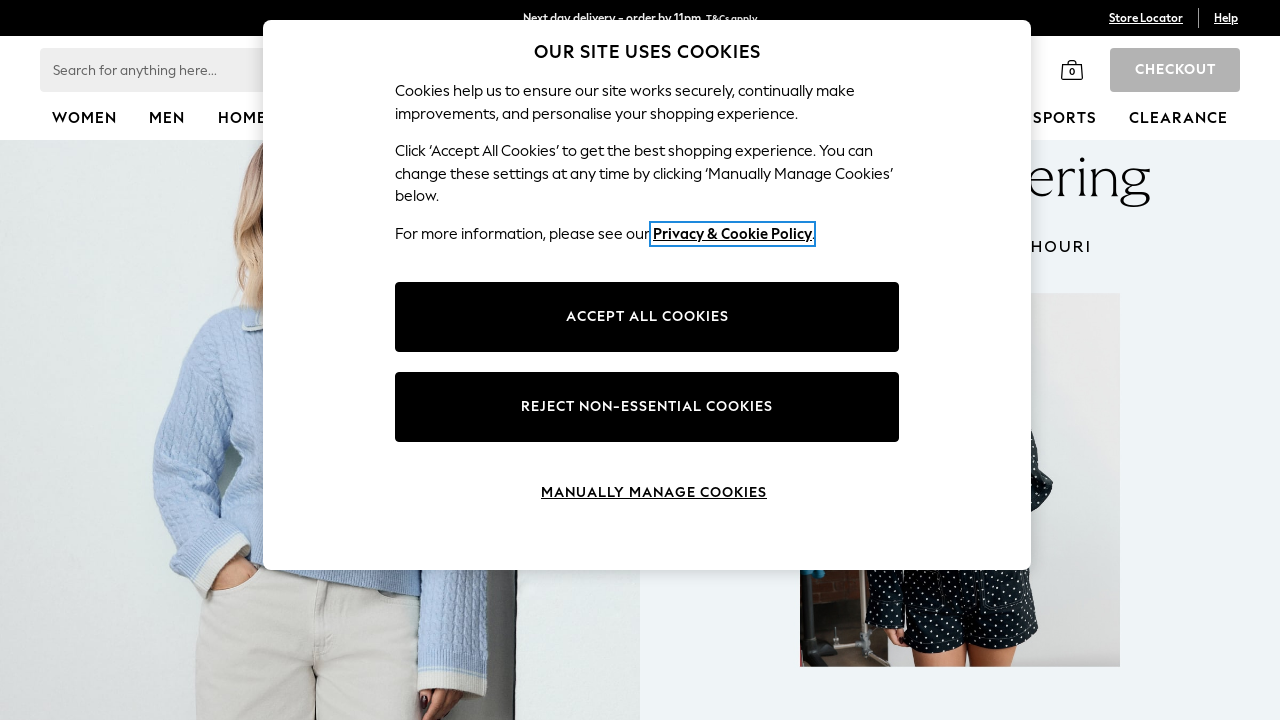

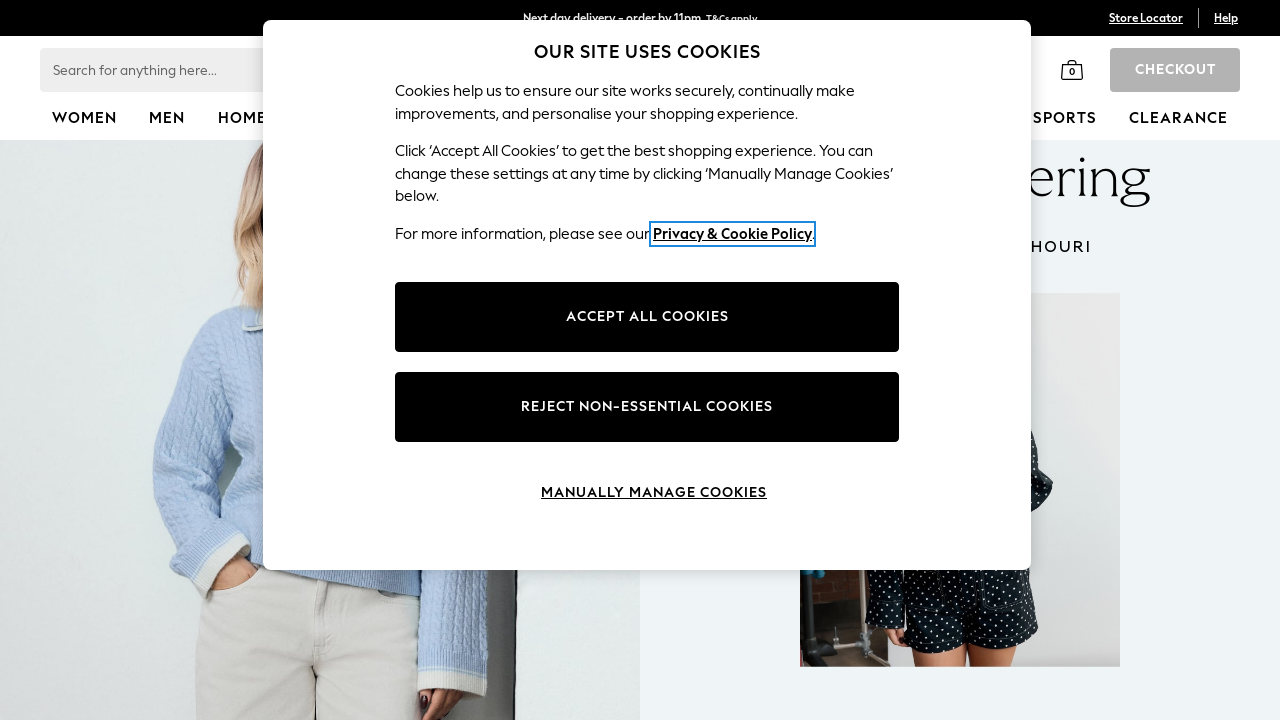